Tests the TextBox form by filling in user name, email, current address, and permanent address fields, then submitting the form and verifying the output displays the entered name.

Starting URL: https://demoqa.com/text-box

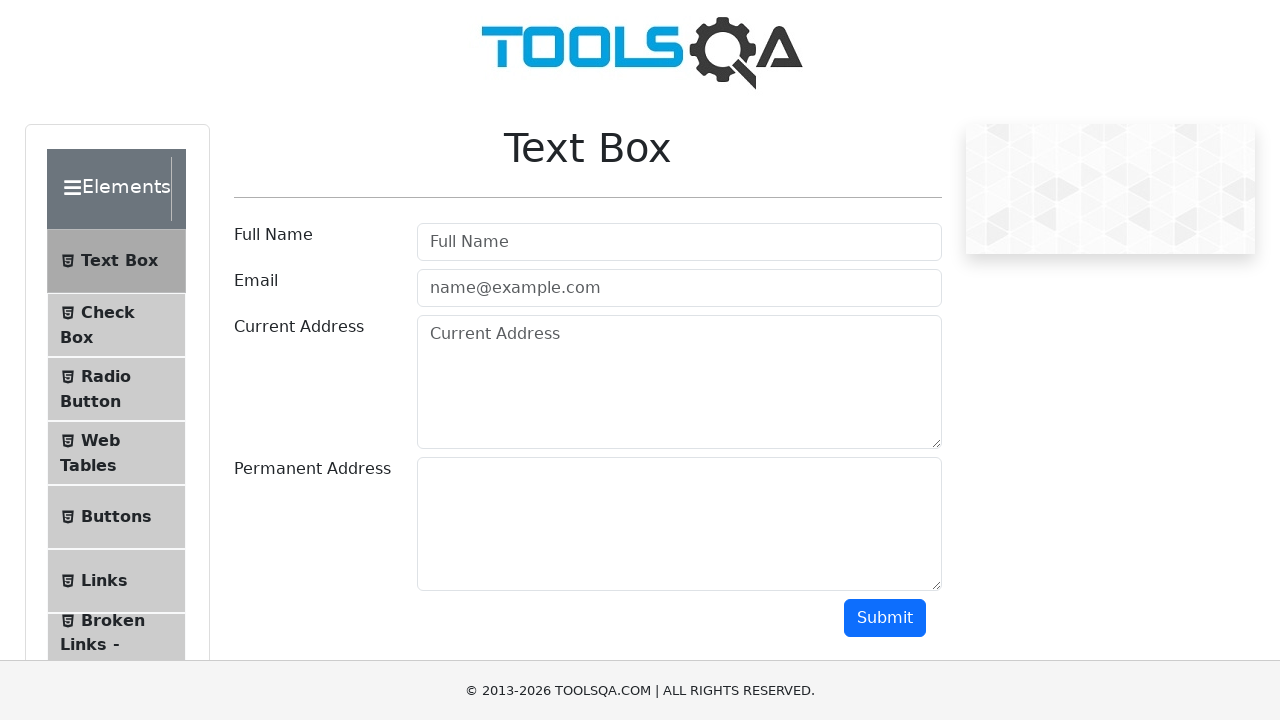

Filled userName field with 'AILIN LIOU' on #userName
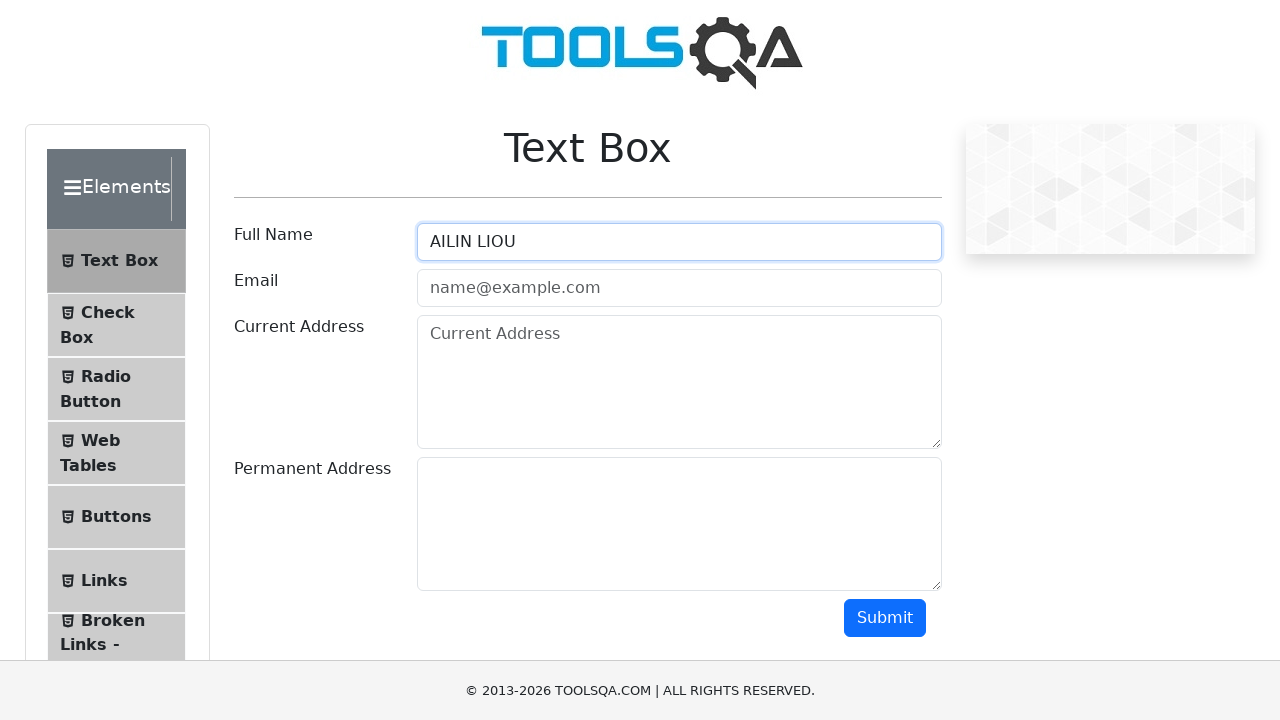

Filled userEmail field with 'ooxx@ooxx.com' on #userEmail
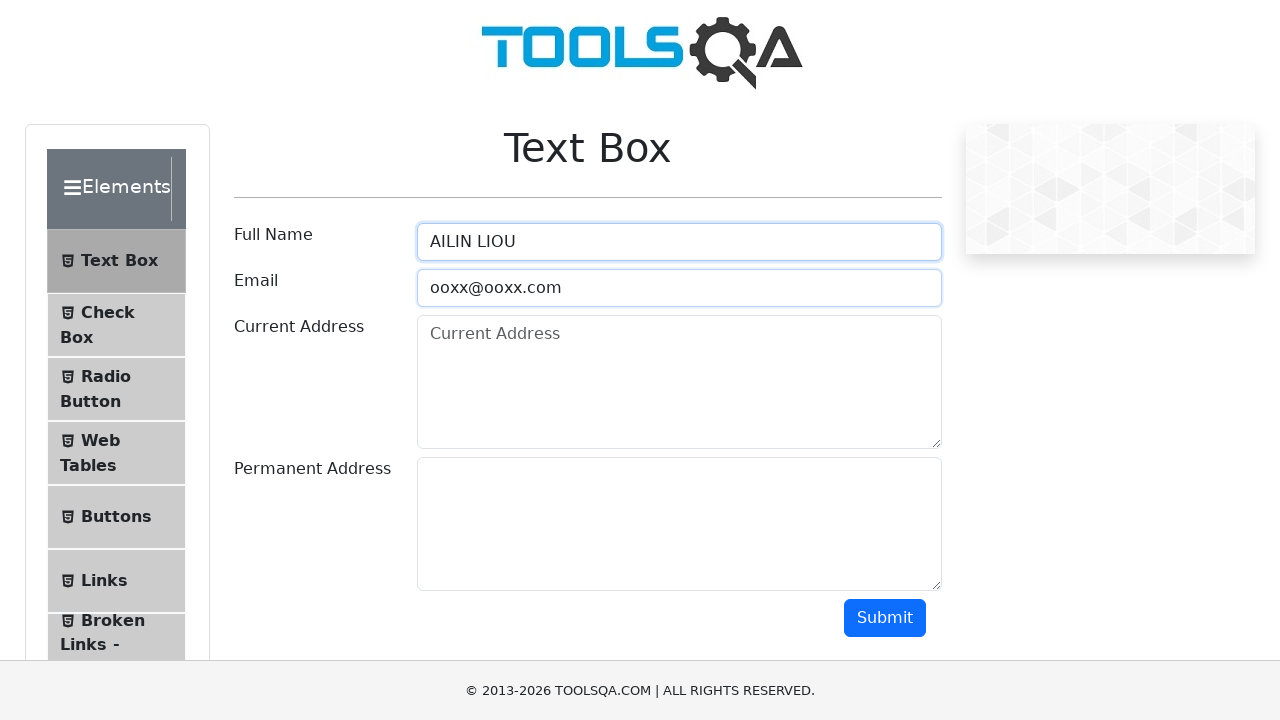

Filled currentAddress field with 'TAiWAN' on #currentAddress
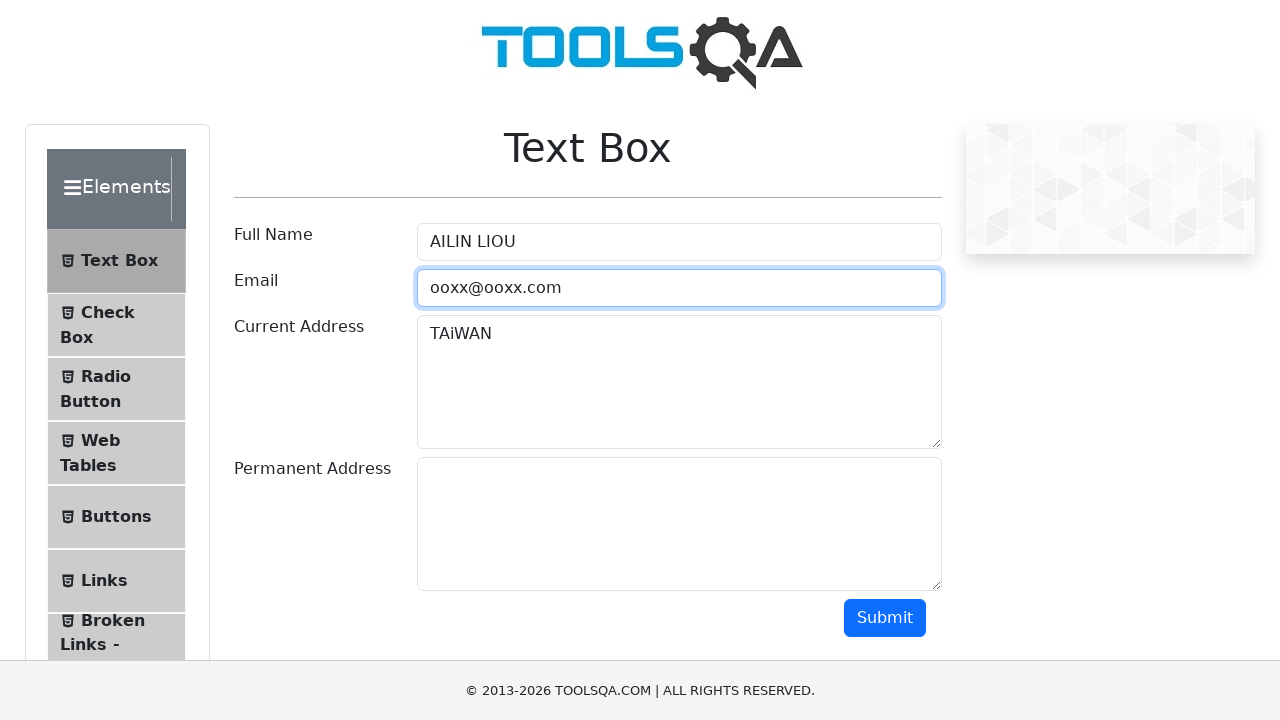

Filled permanentAddress field with '台灣' on #permanentAddress
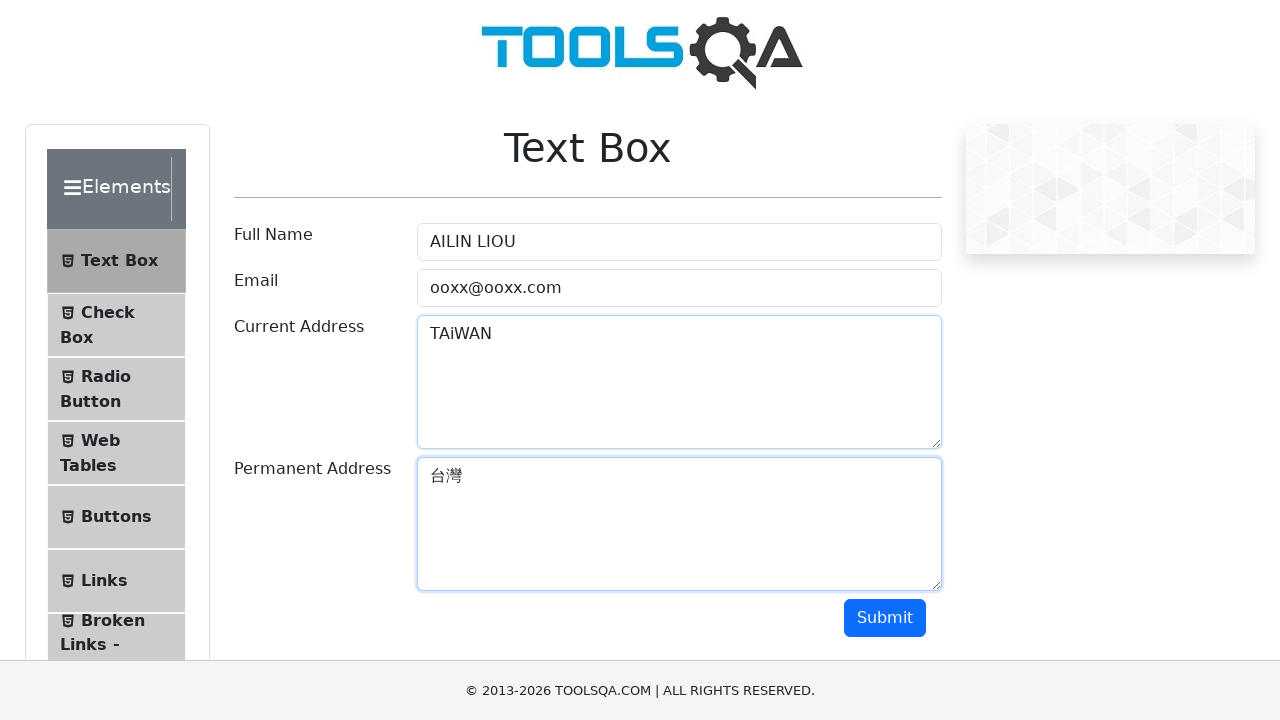

Clicked submit button to submit the form at (885, 618) on #submit
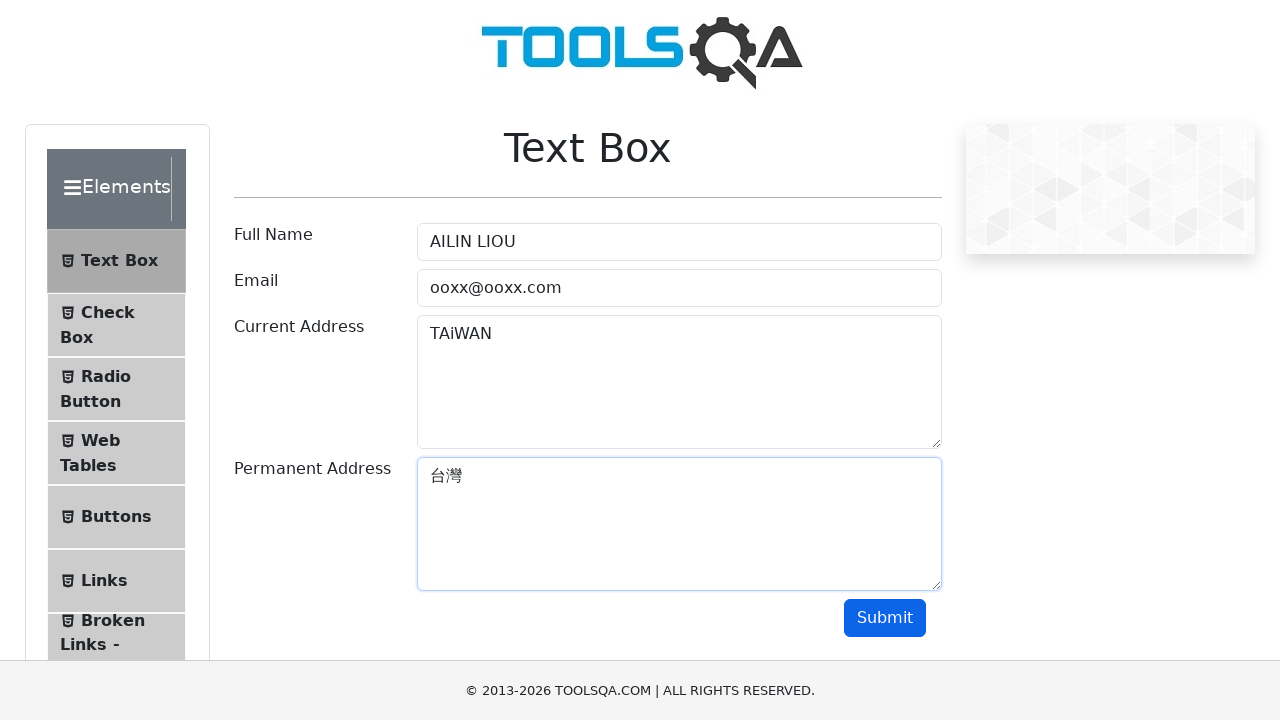

Verified output name field is displayed
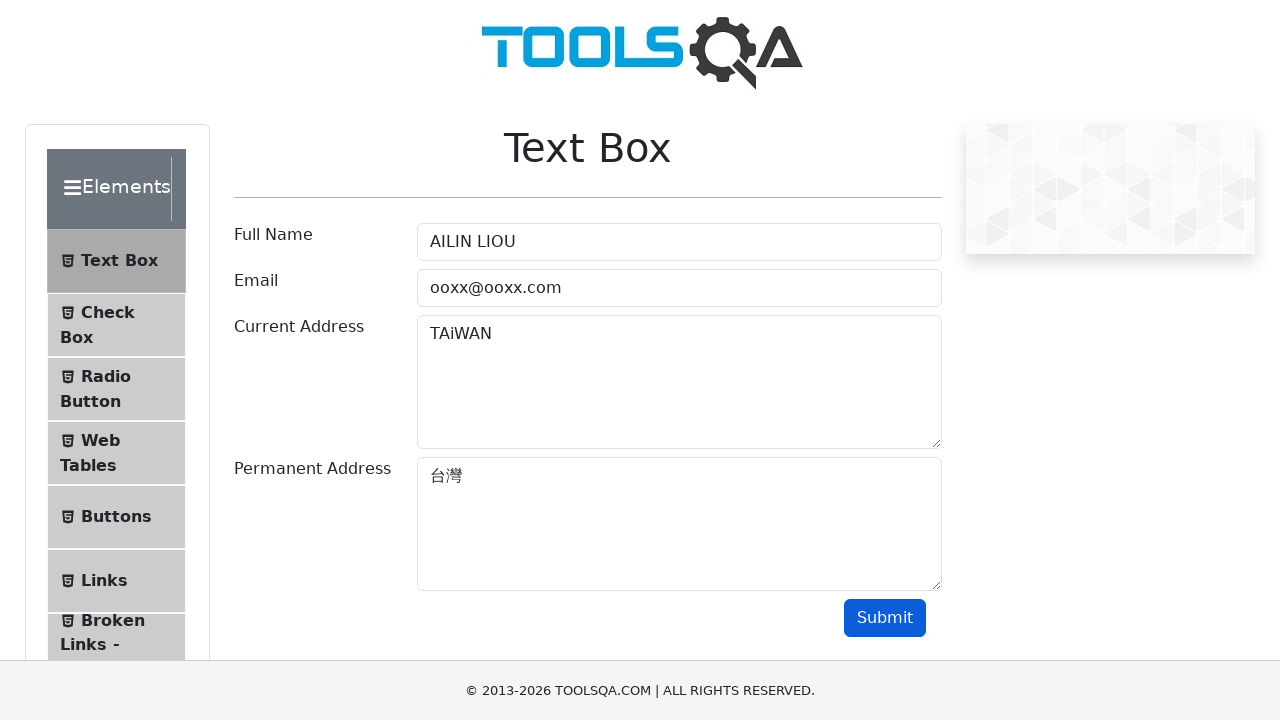

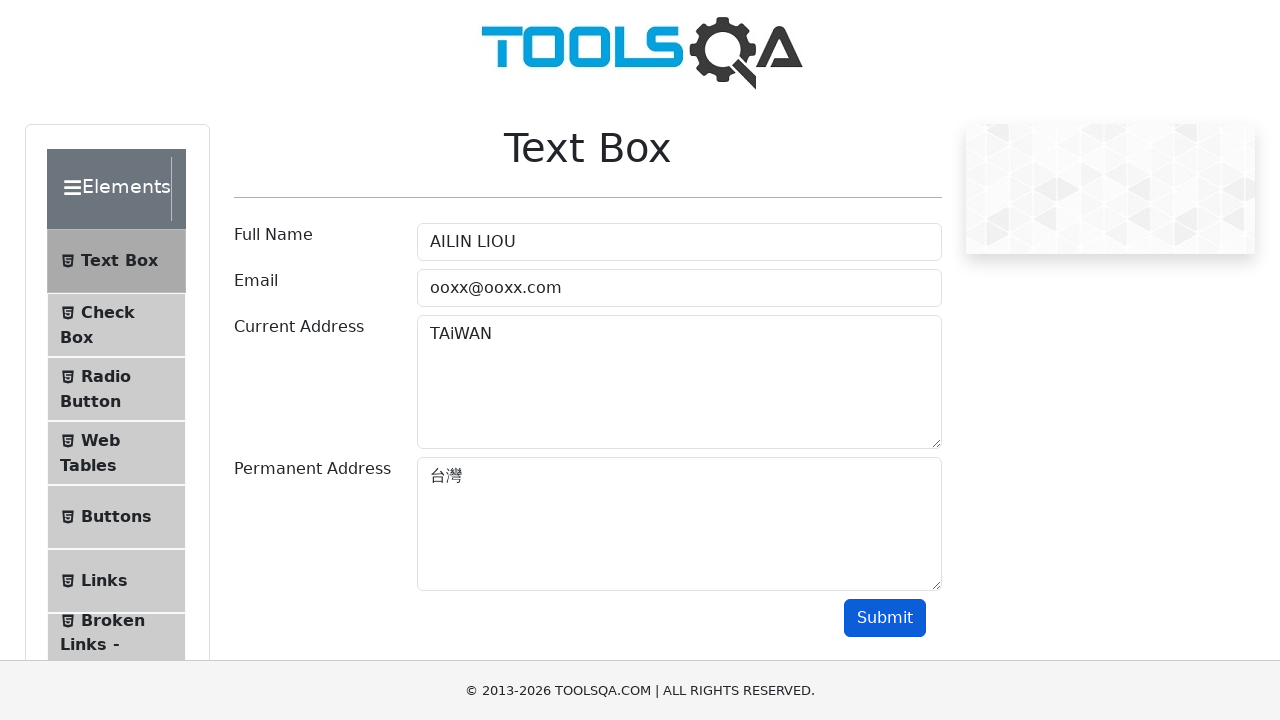